Tests the Practice Form on demoqa.com by filling out all form fields including name, email, mobile, gender selection, subjects, state/city dropdowns, and submitting the form to verify the submission modal appears.

Starting URL: https://demoqa.com/

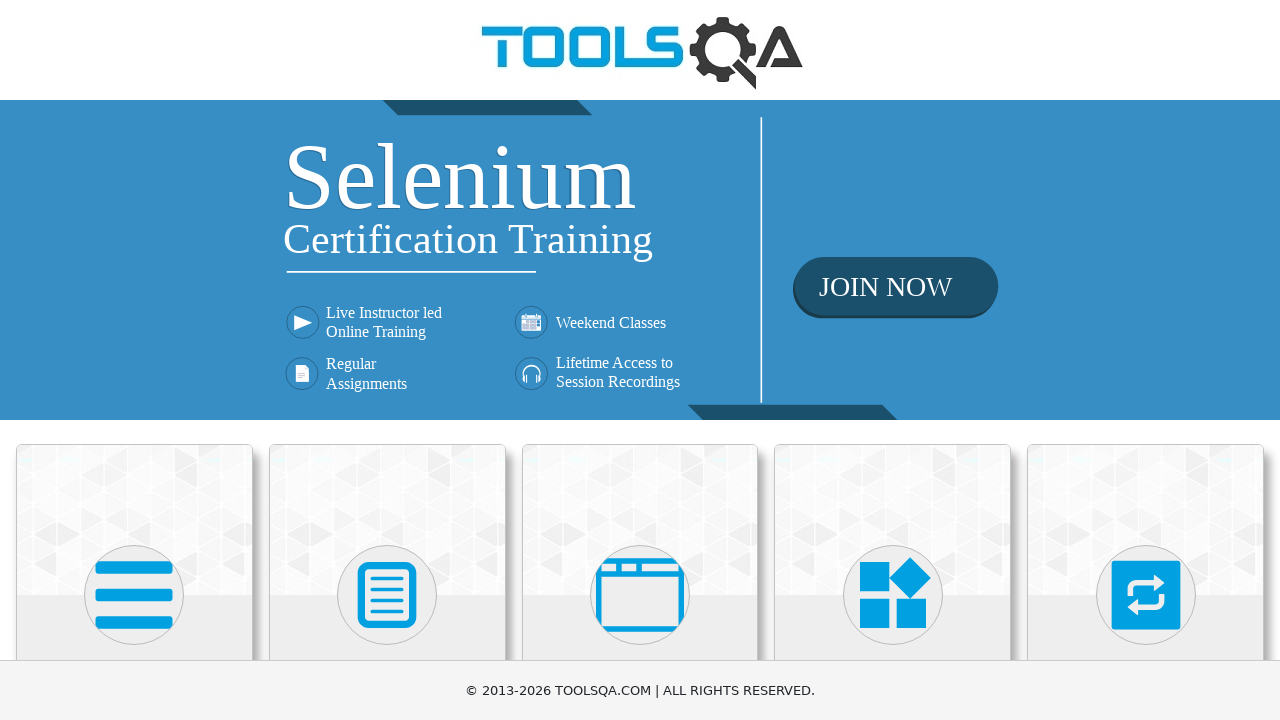

Scrolled down 400 pixels to view Forms card
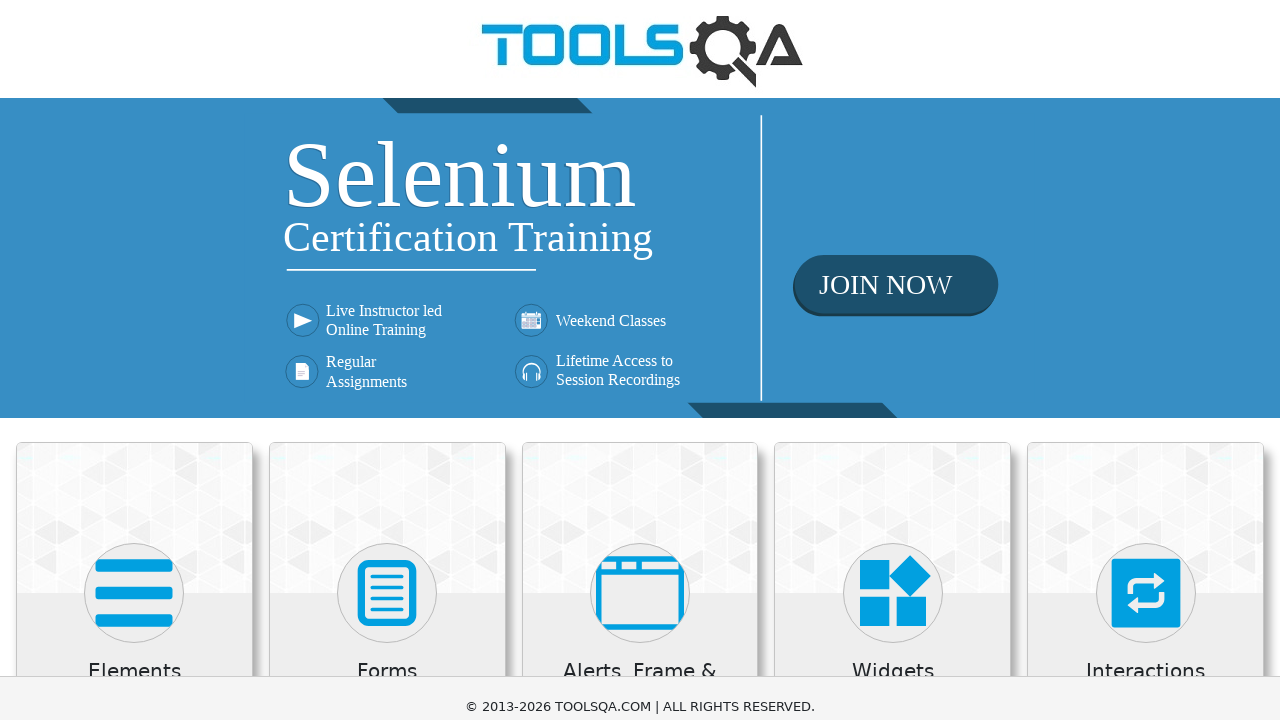

Clicked on Forms card at (387, 273) on xpath=//h5[text()='Forms']
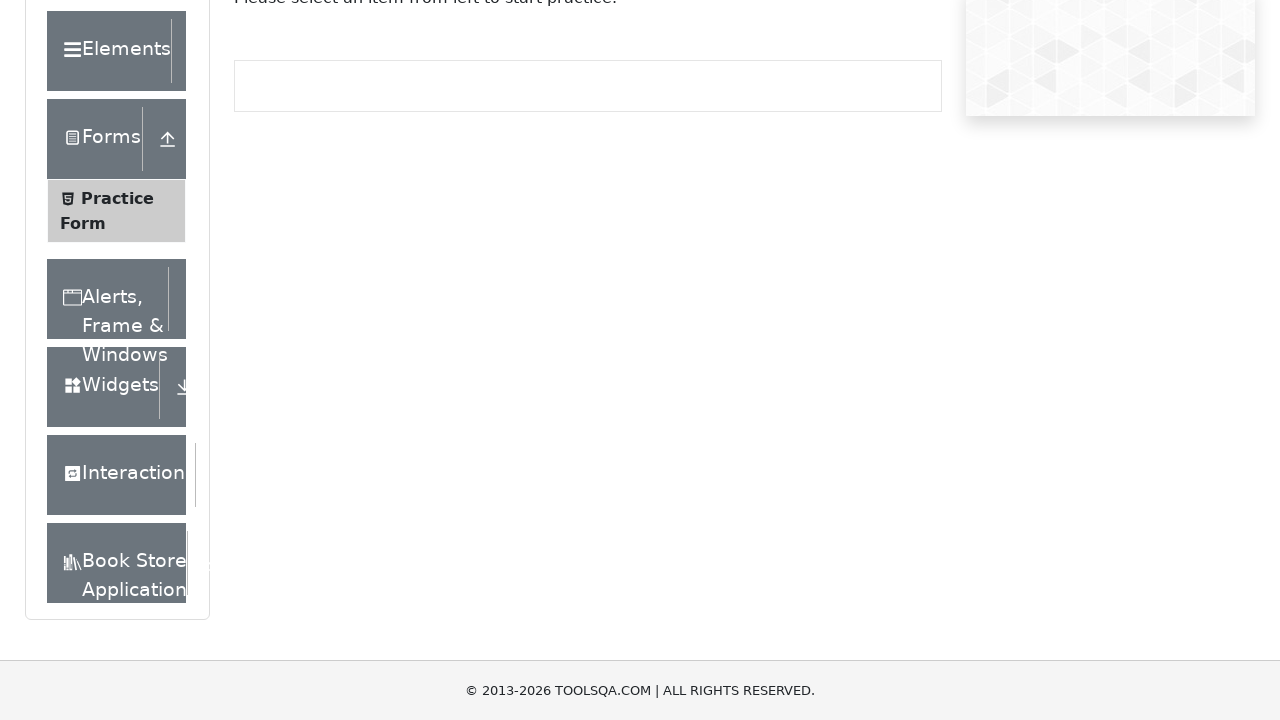

Clicked on Practice Form menu item at (117, 198) on xpath=//span[text()='Practice Form']
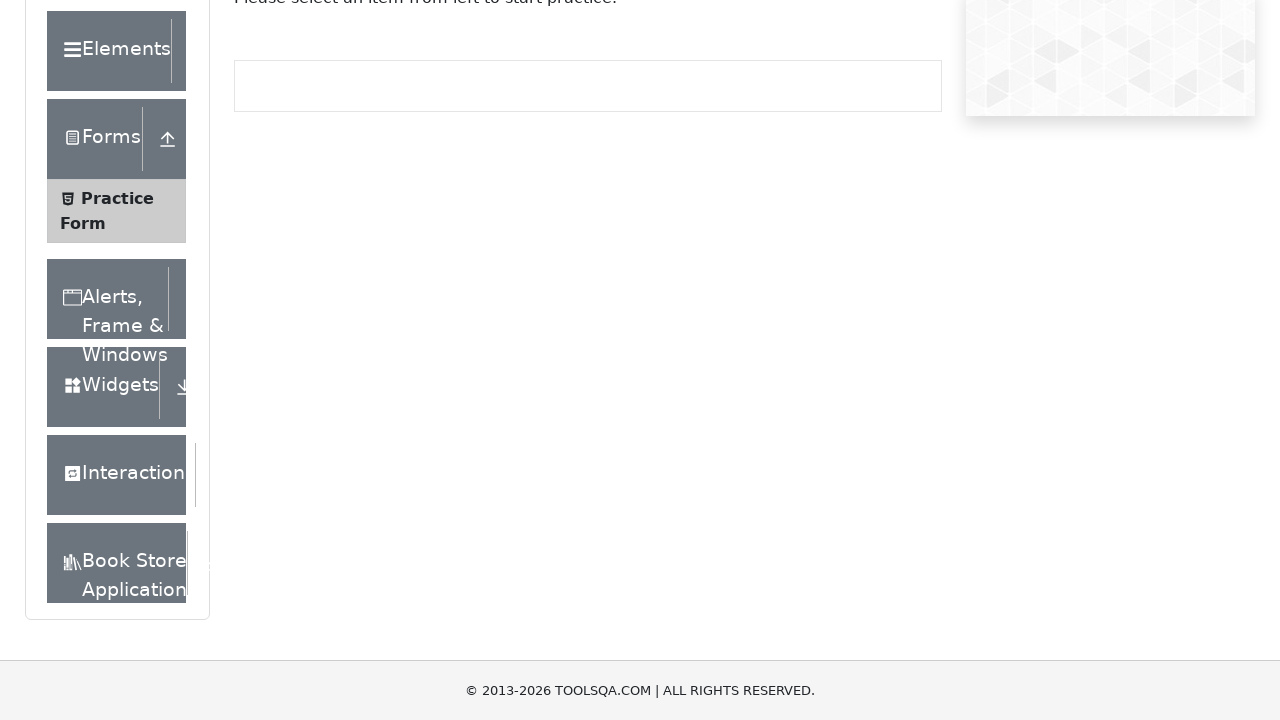

Filled first name field with 'Lee' on #firstName
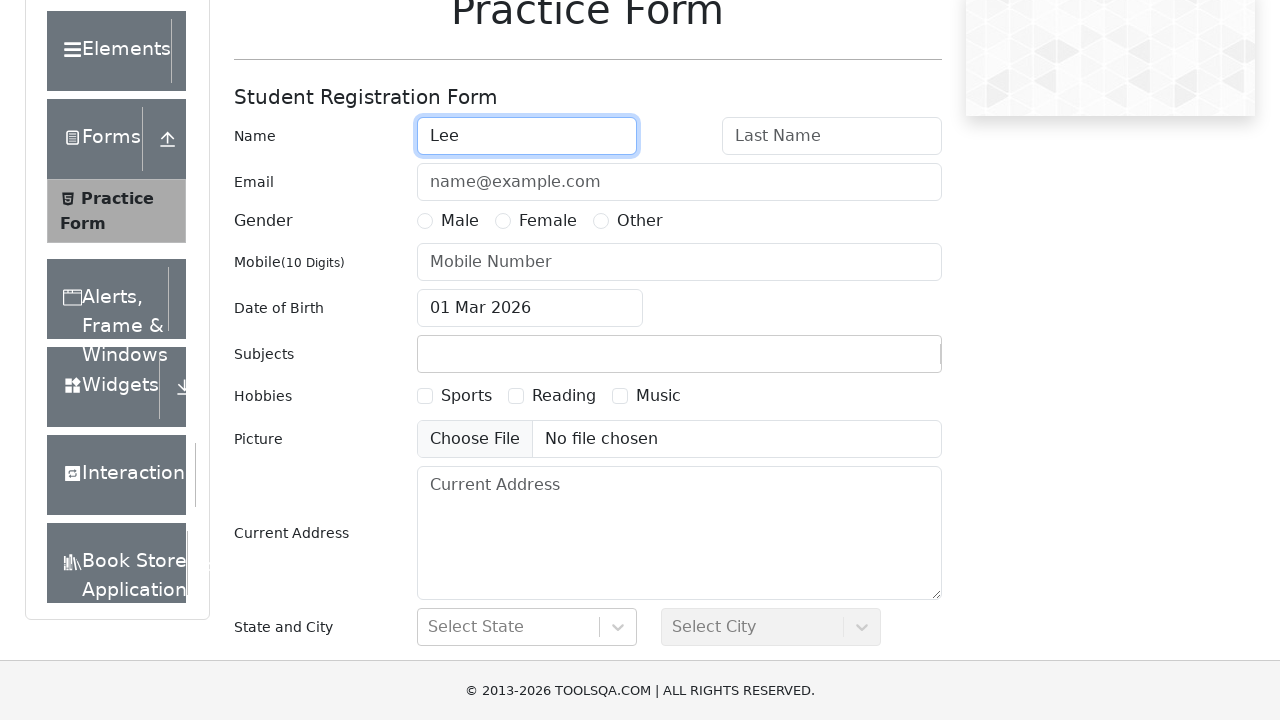

Filled last name field with 'Jay-Wook' on #lastName
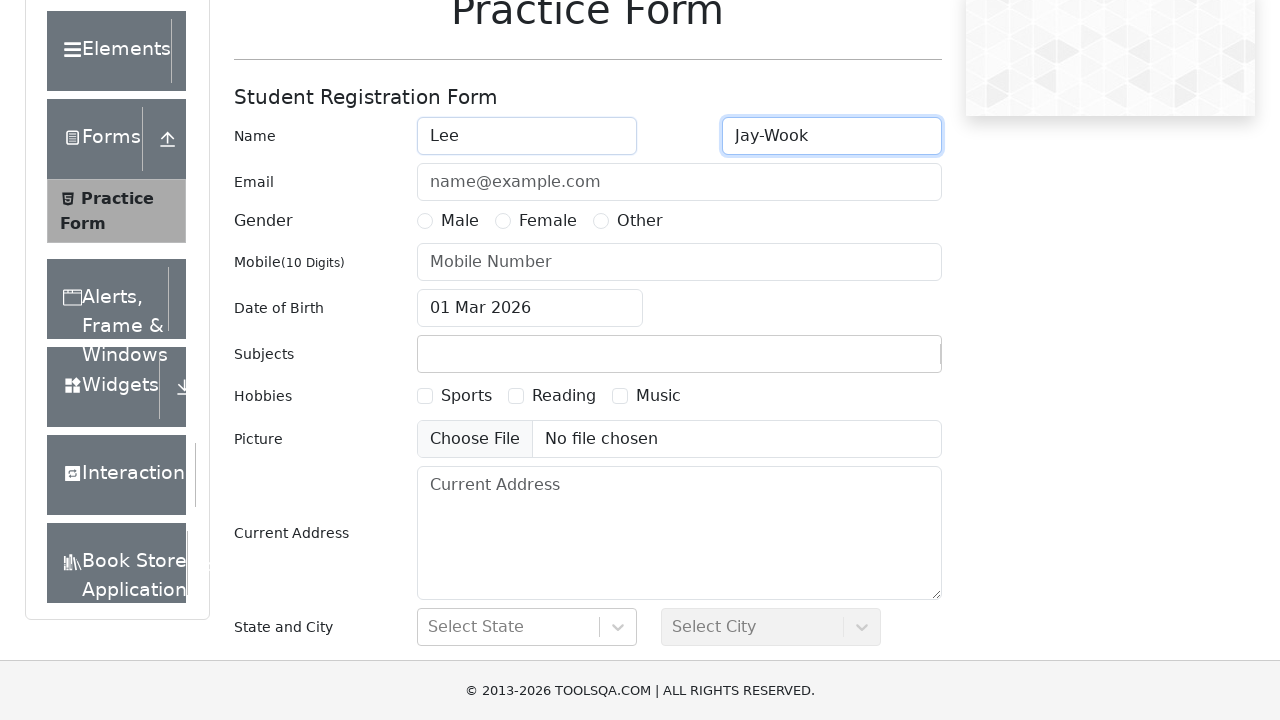

Filled email field with 'Lee.Jay-Wook@email.com' on #userEmail
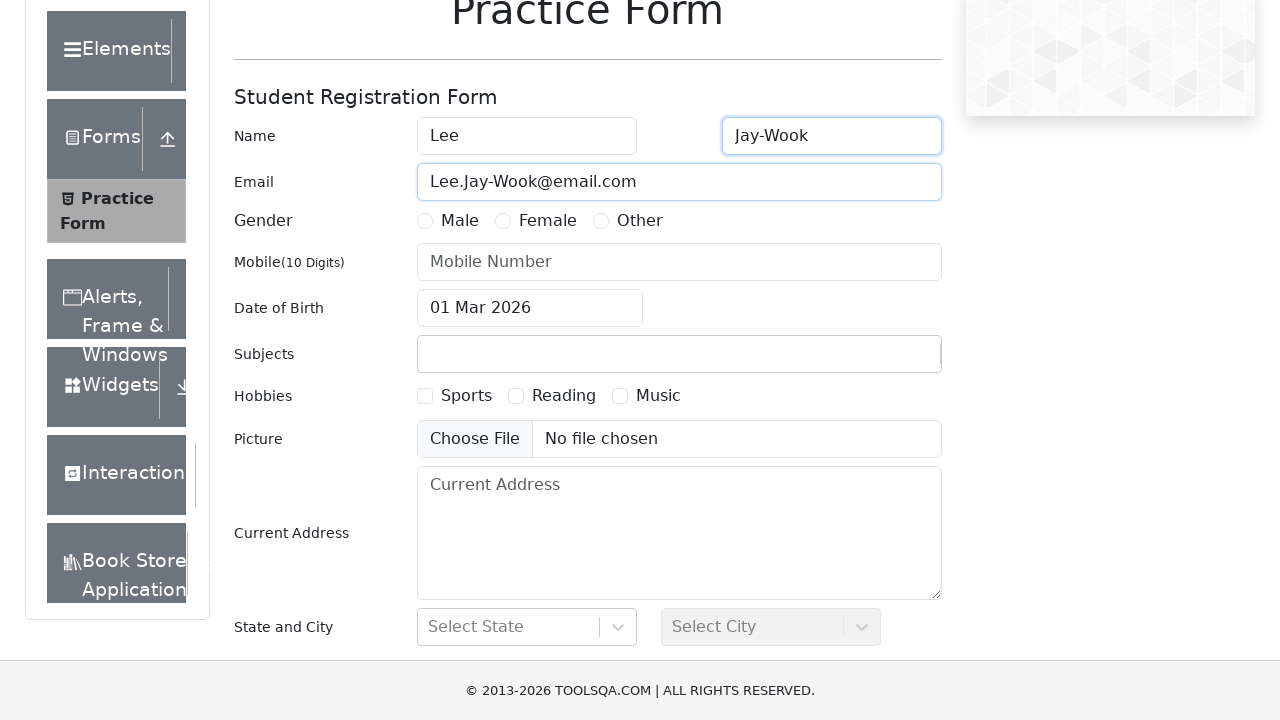

Filled mobile number field with '0741456788' on input[placeholder='Mobile Number']
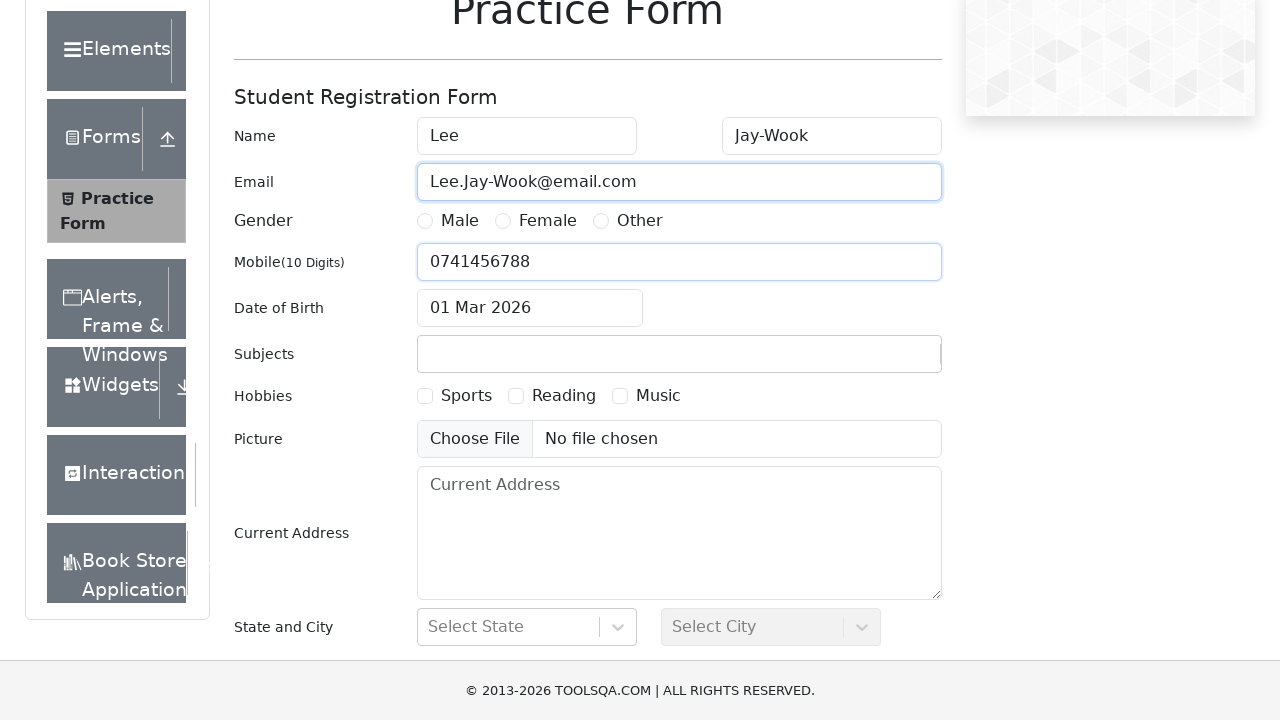

Selected 'Other' gender option at (640, 221) on xpath=//label[@for='gender-radio-3']
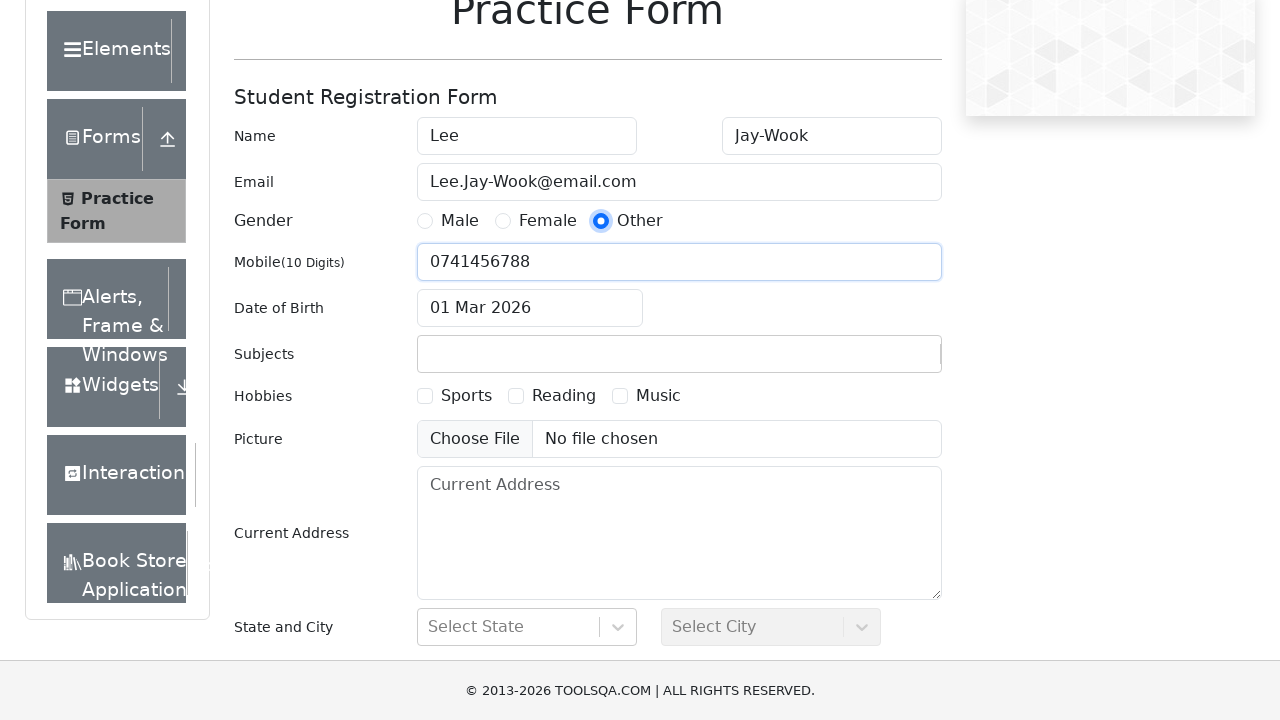

Filled subjects field with 'Social Studies' on #subjectsInput
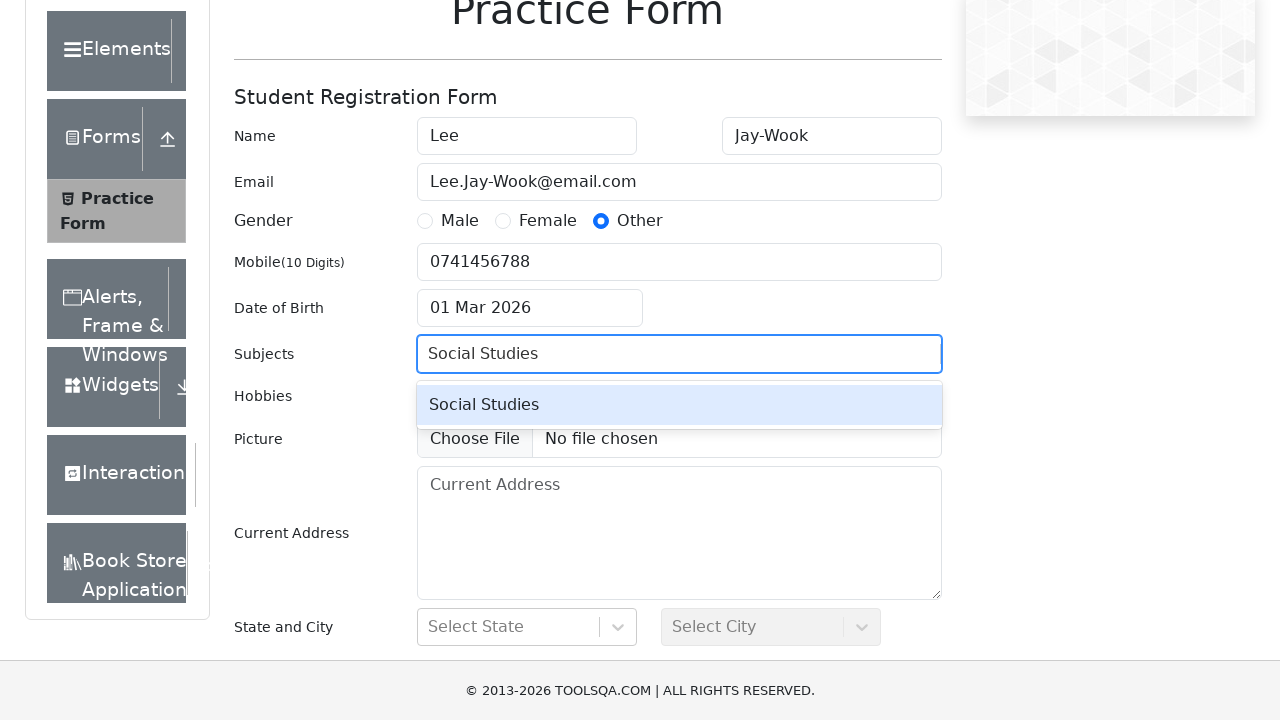

Pressed Enter to confirm subject selection
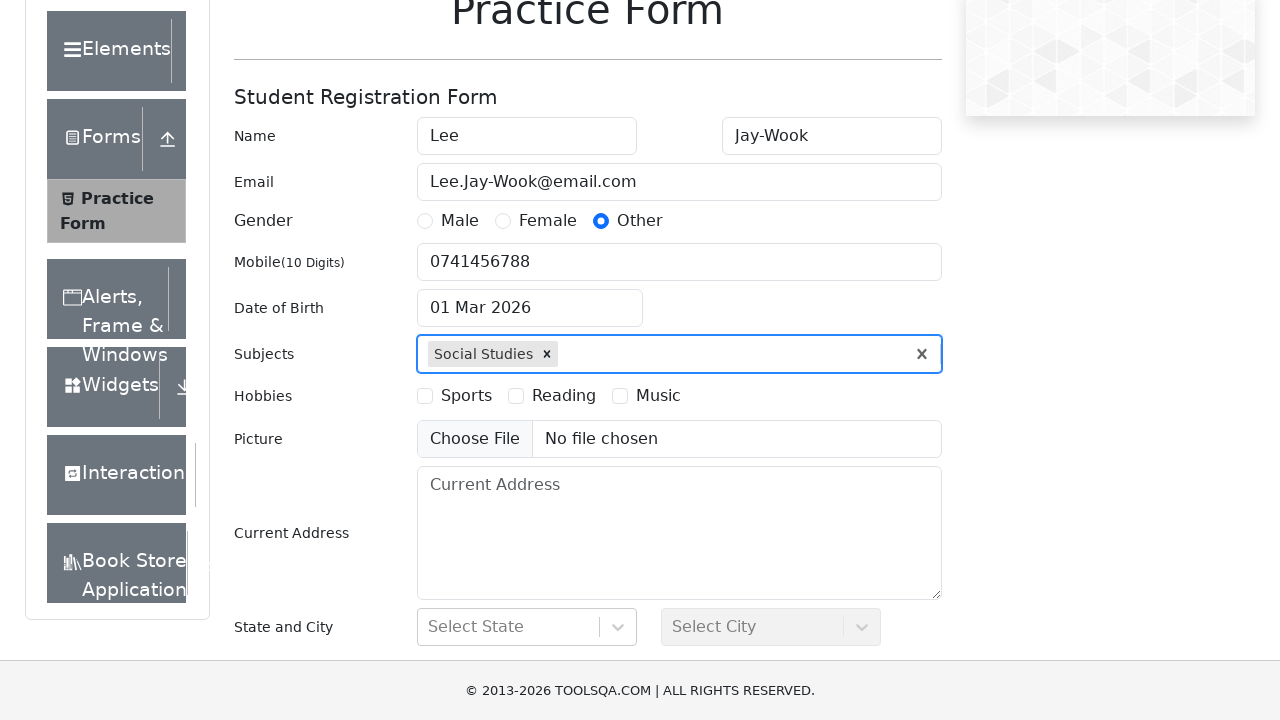

Clicked on state dropdown field at (430, 627) on #react-select-3-input
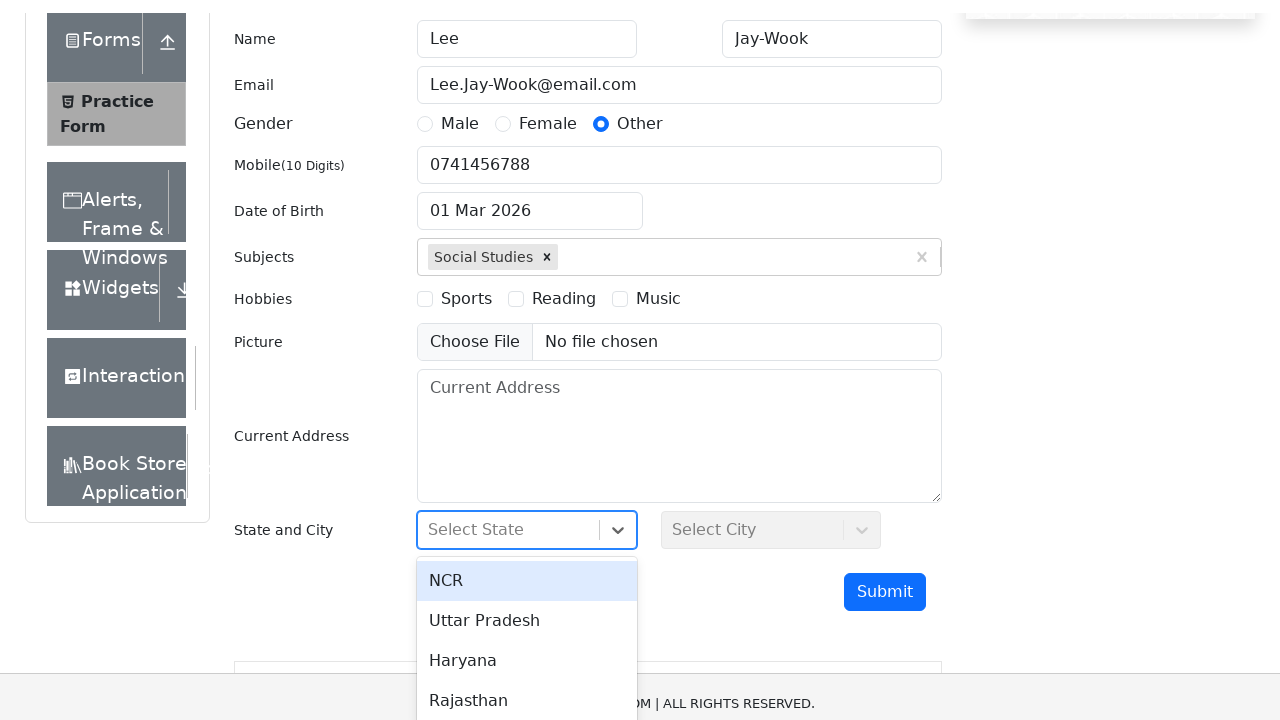

Filled state field with 'NCR' on #react-select-3-input
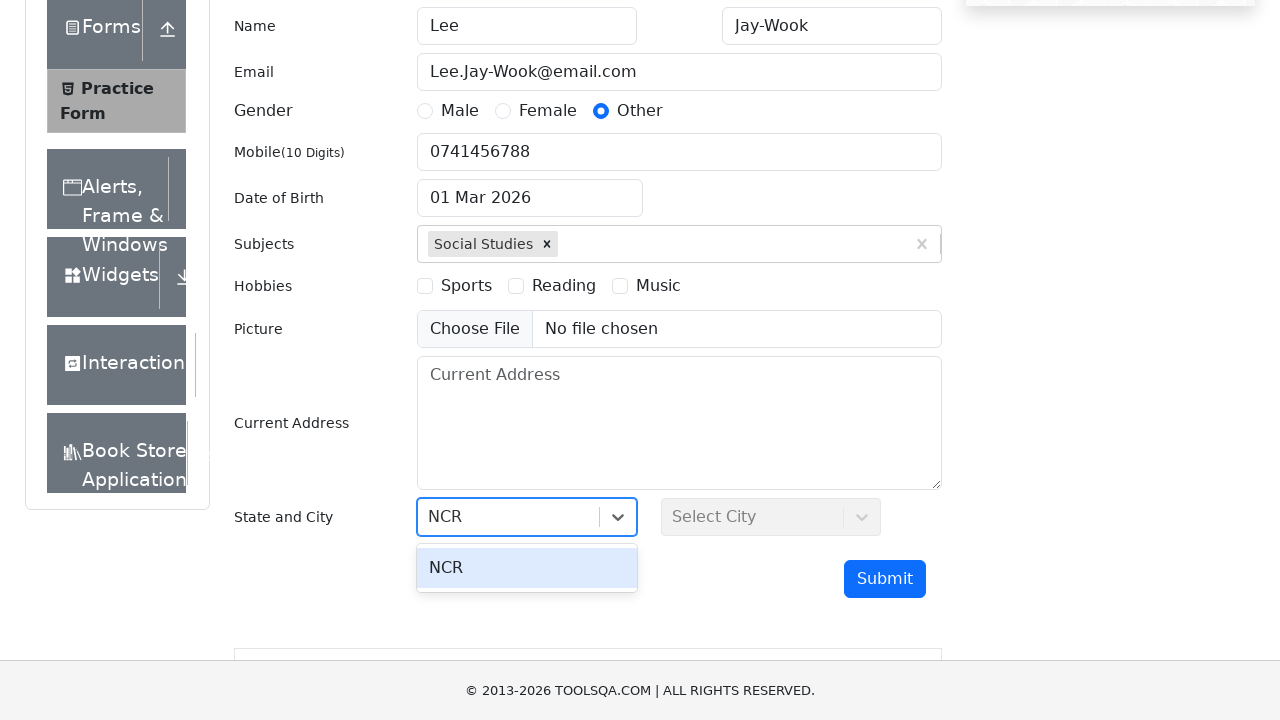

Pressed Enter to confirm state selection
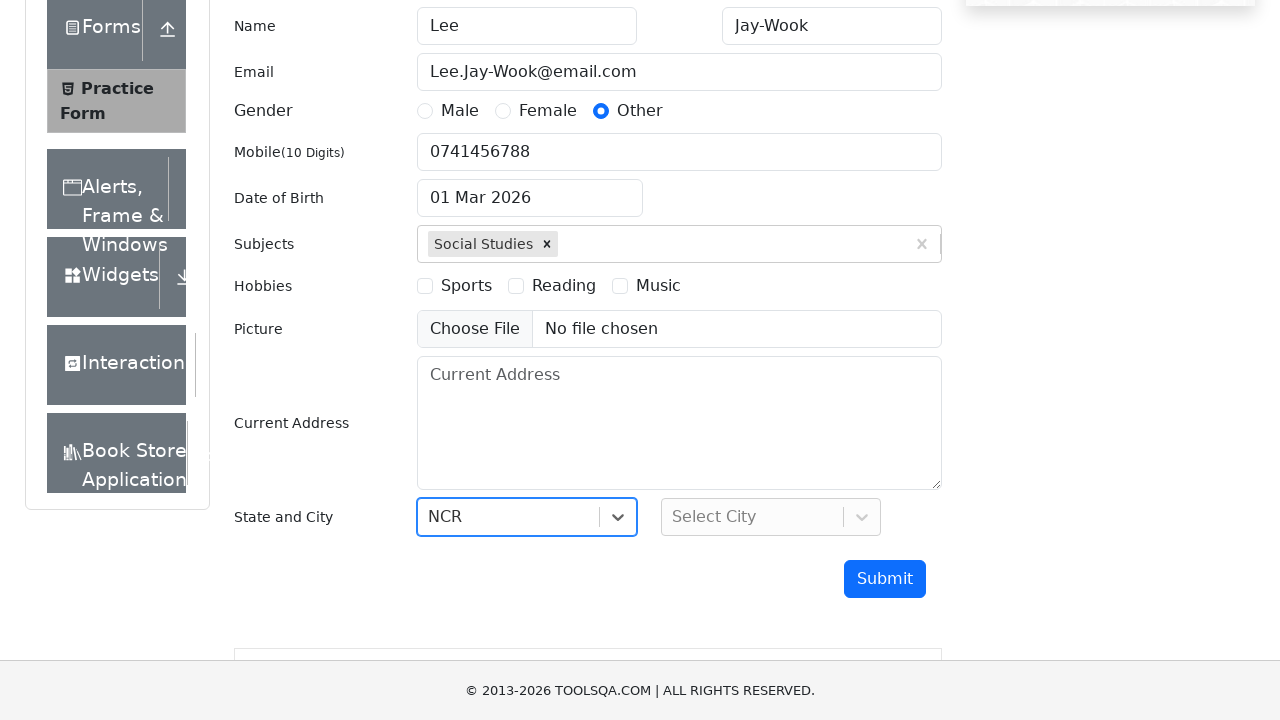

Clicked on city dropdown field at (674, 517) on #react-select-4-input
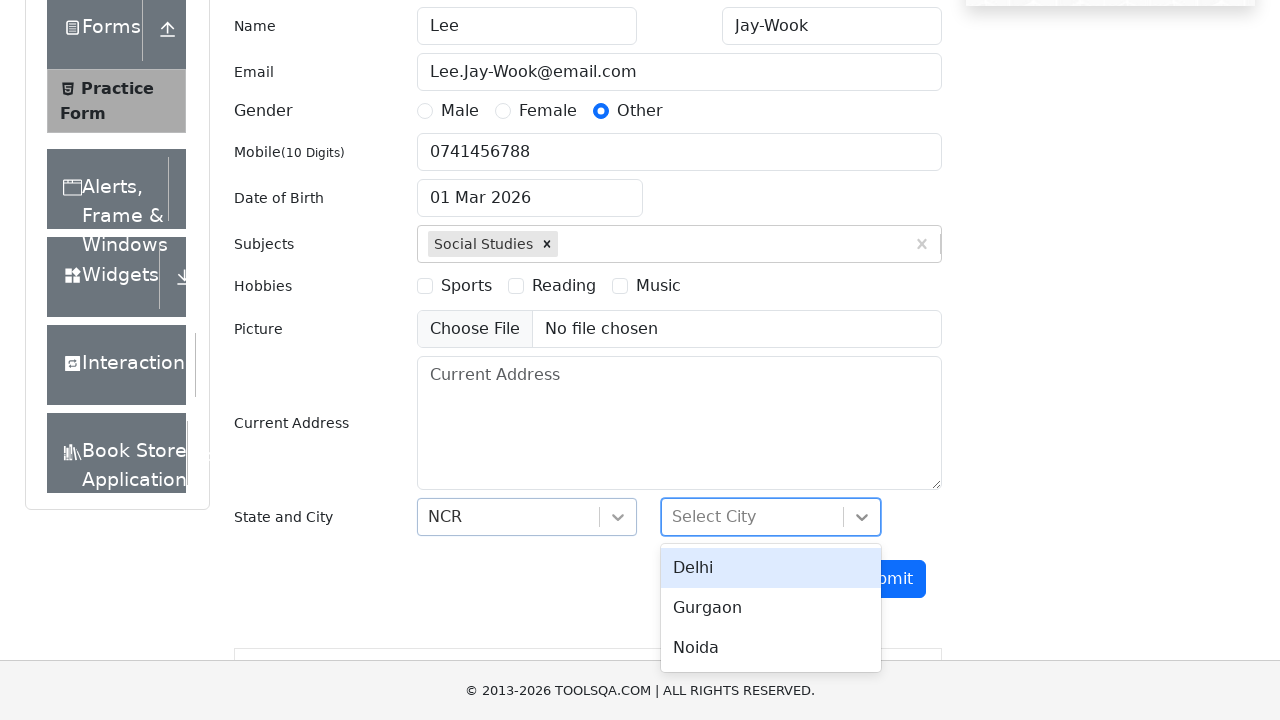

Filled city field with 'Delhi' on #react-select-4-input
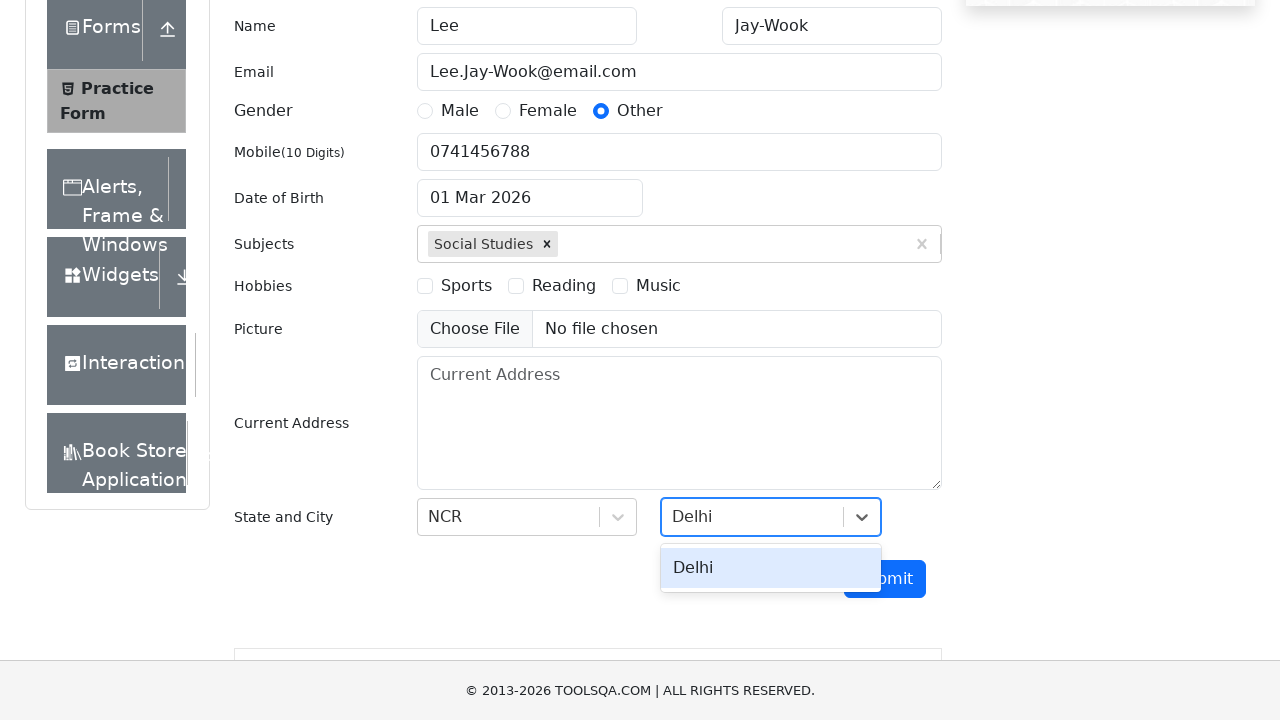

Pressed Enter to confirm city selection
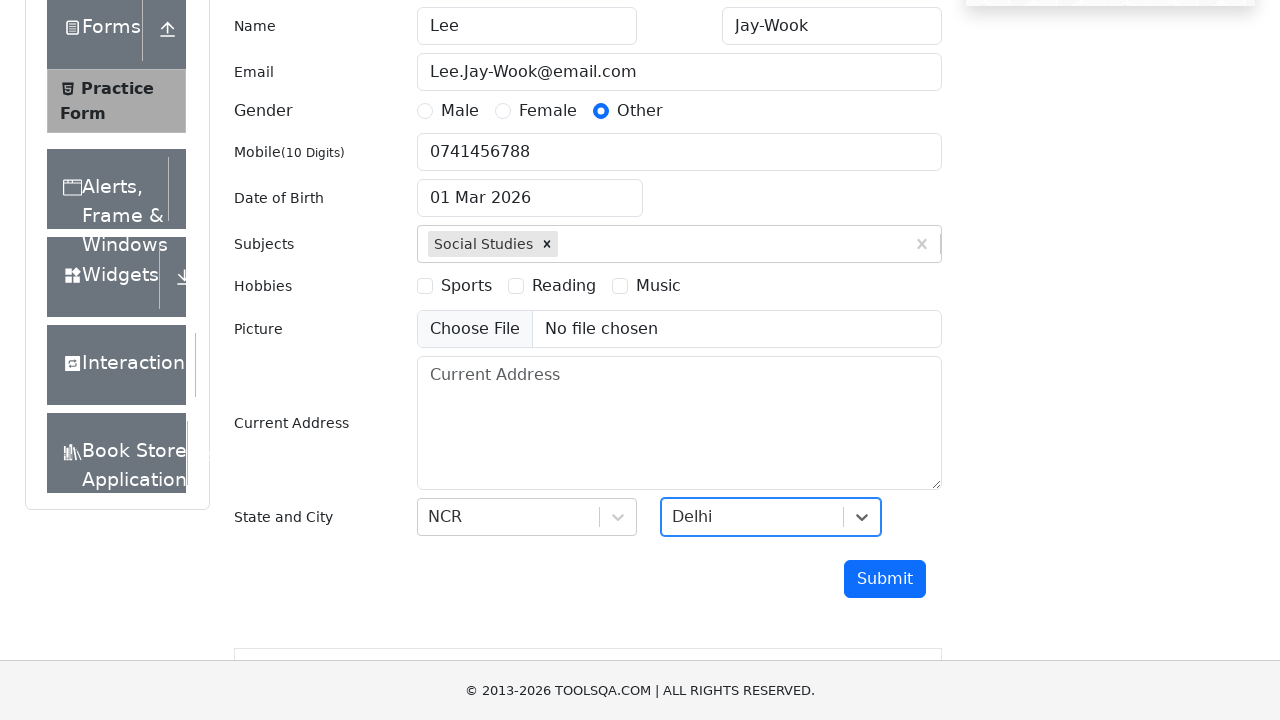

Submitted the form using JavaScript click on submit button
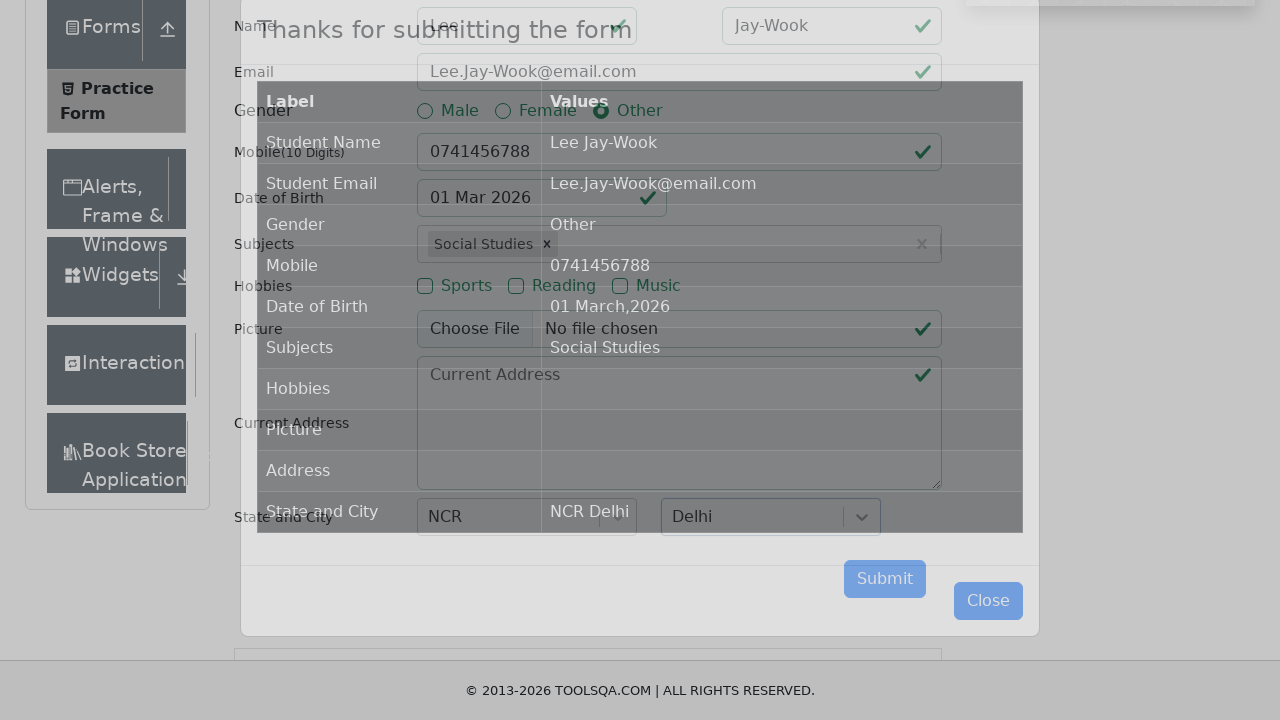

Form submission confirmation table appeared
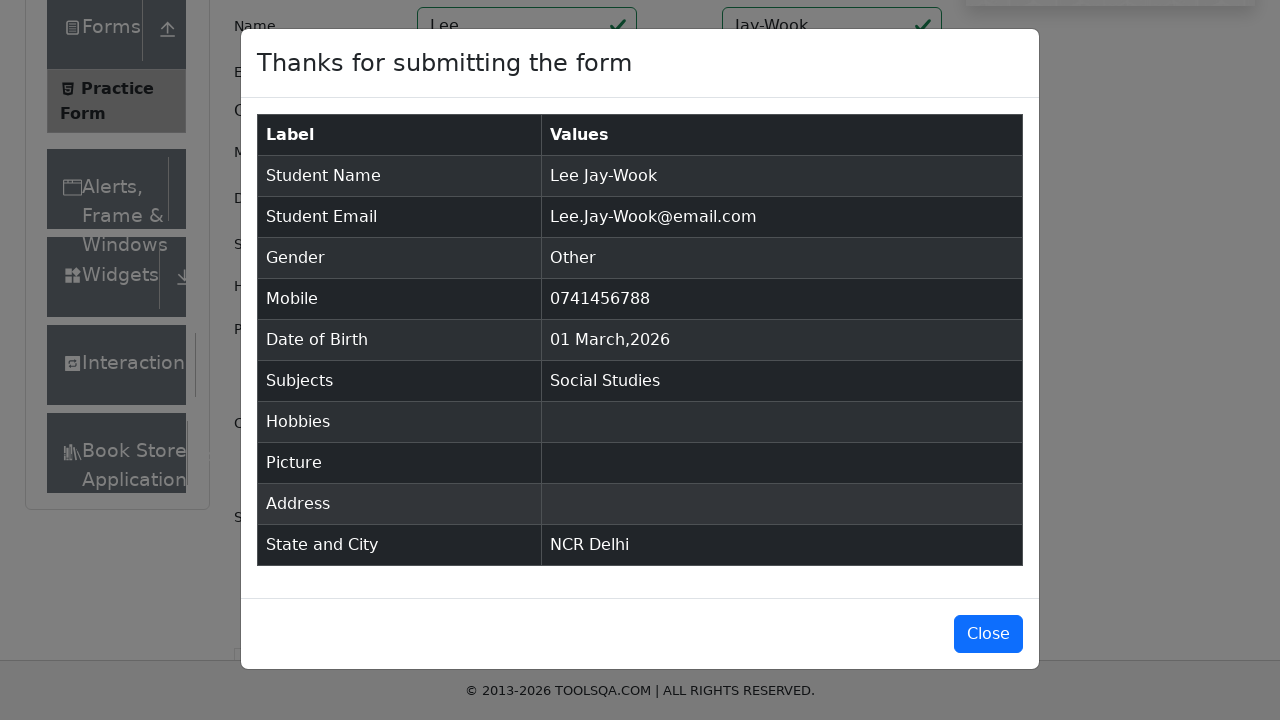

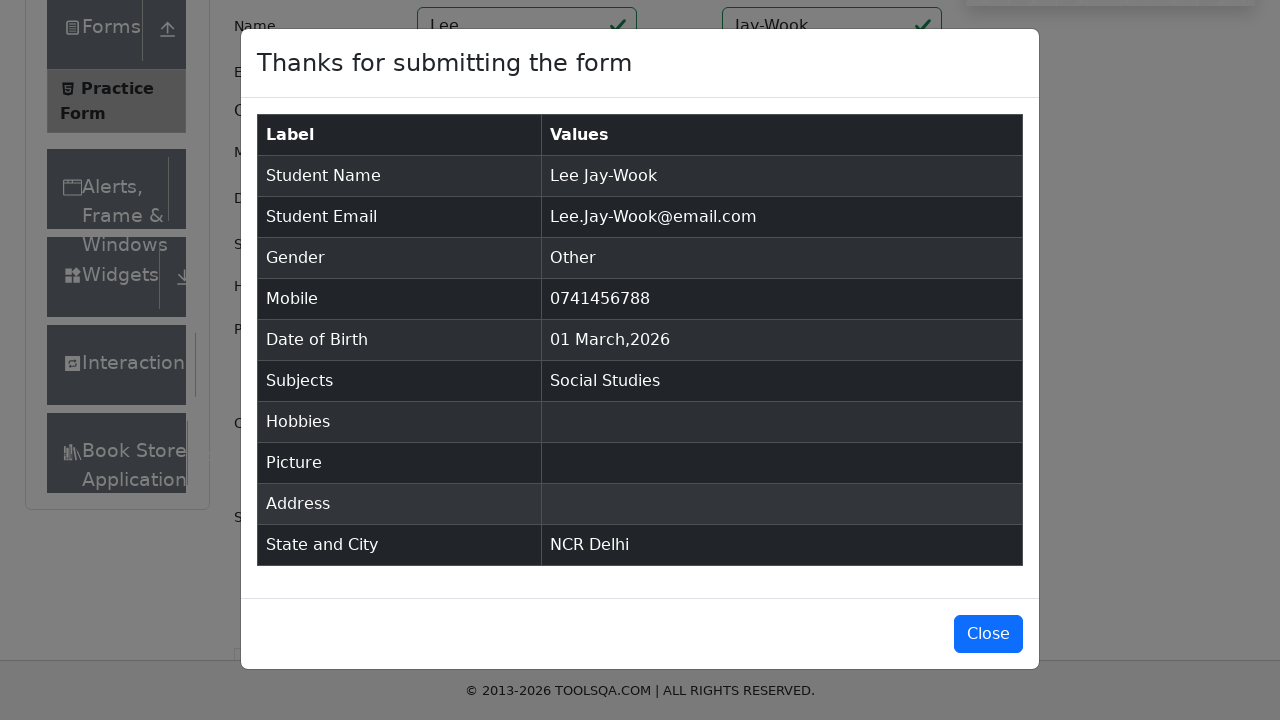